Tests keyboard actions by typing text in the first textarea, then using keyboard shortcuts (Ctrl+A to select all, Ctrl+C to copy, Tab to switch fields, Ctrl+V to paste) to copy the text to the second textarea.

Starting URL: https://text-compare.com/

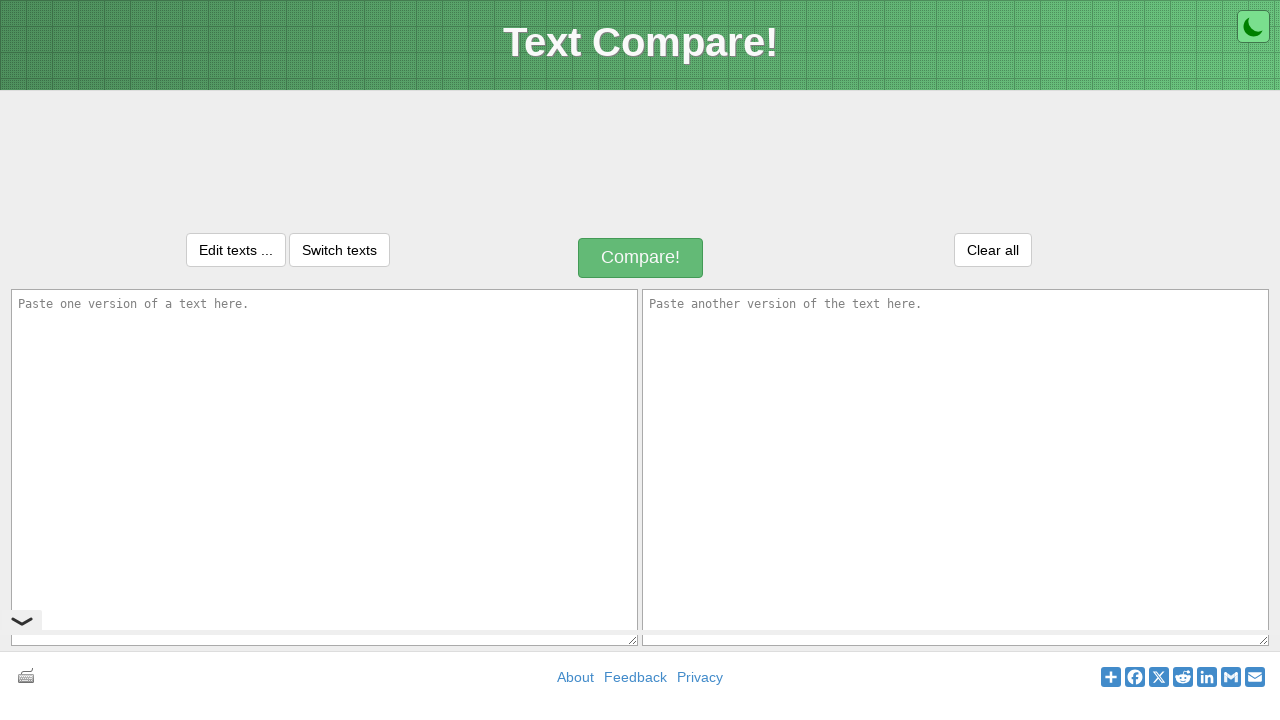

Typed 'Good Night!!!' into the first textarea on textarea[name='text1']
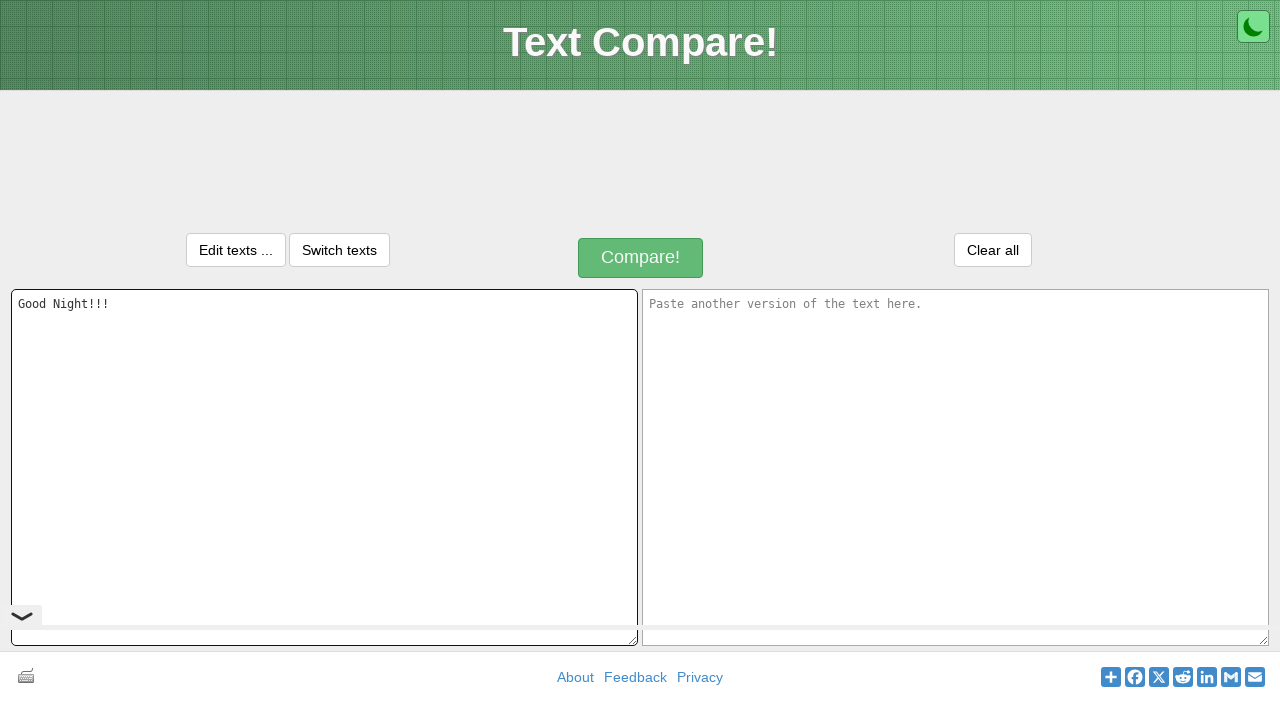

Pressed Ctrl+A to select all text in first textarea
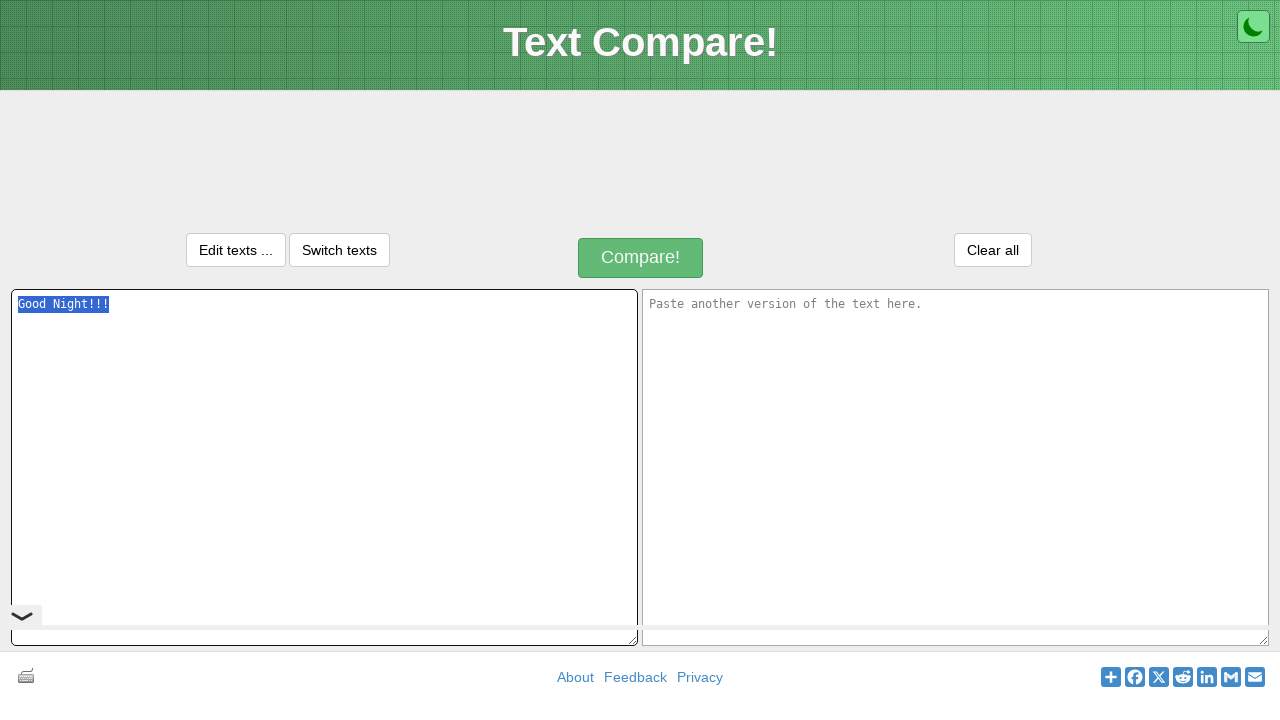

Pressed Ctrl+C to copy selected text
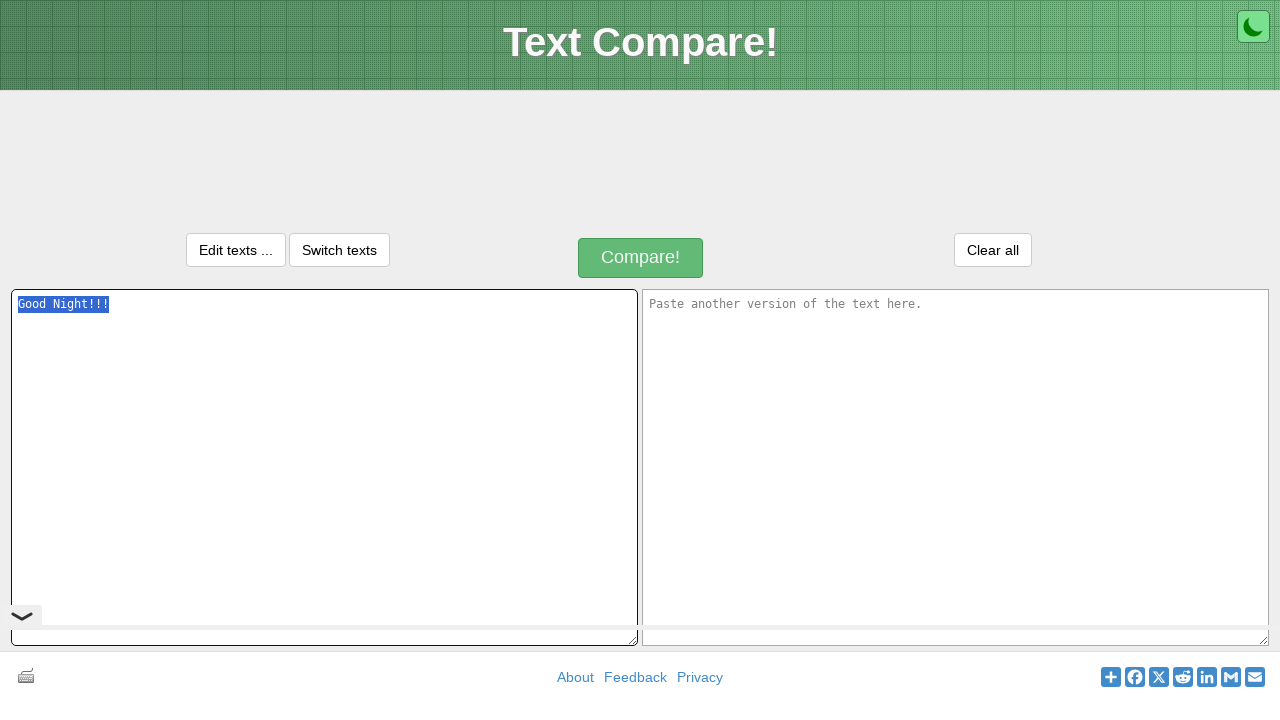

Pressed Tab to switch to second textarea
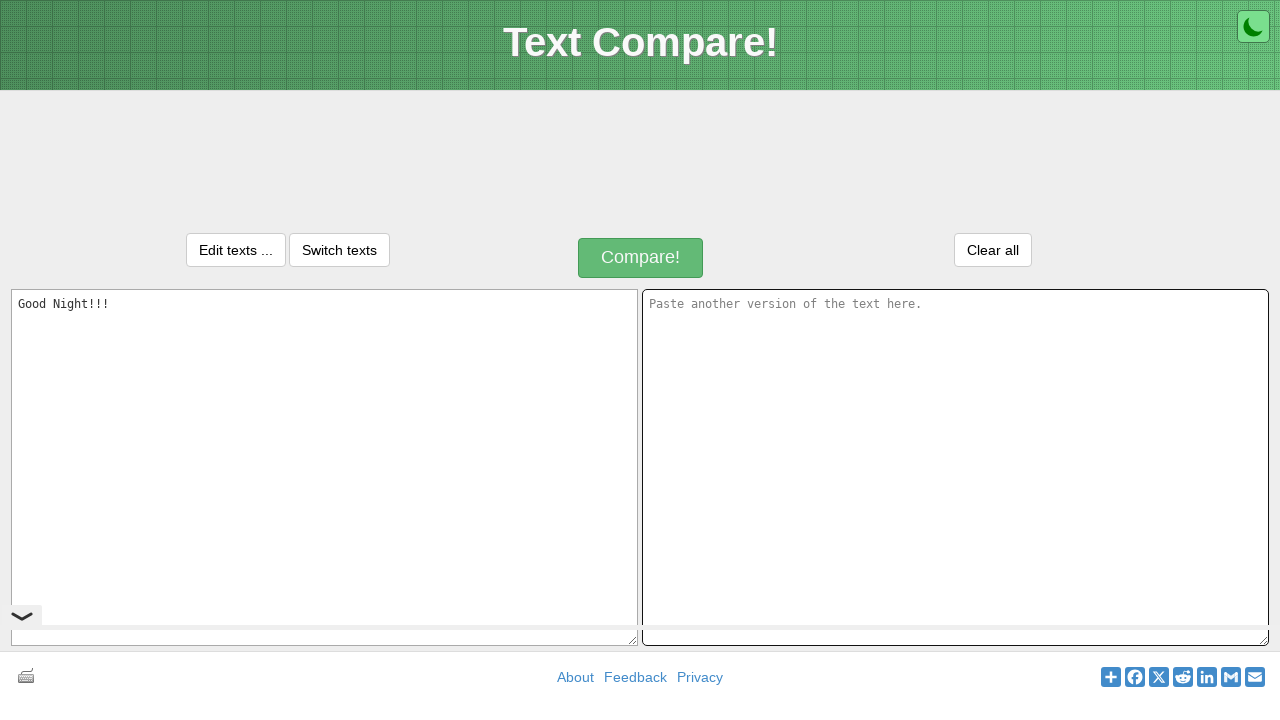

Pressed Ctrl+V to paste text into second textarea
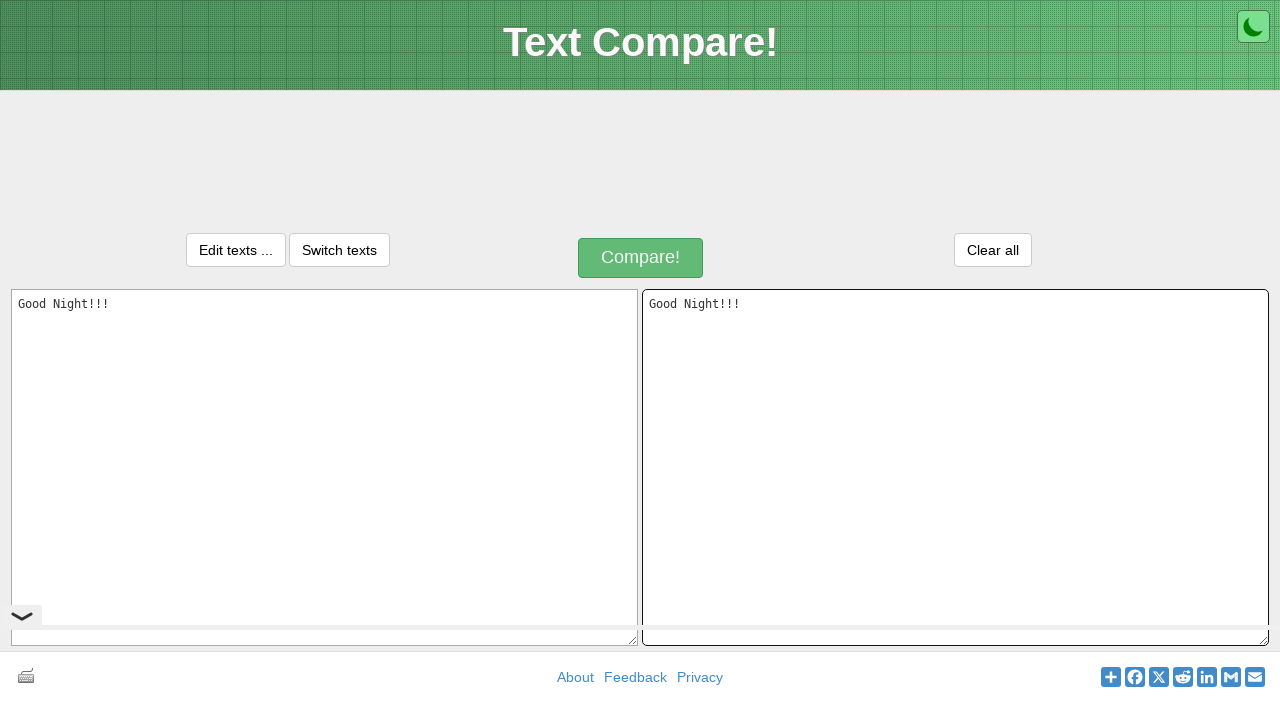

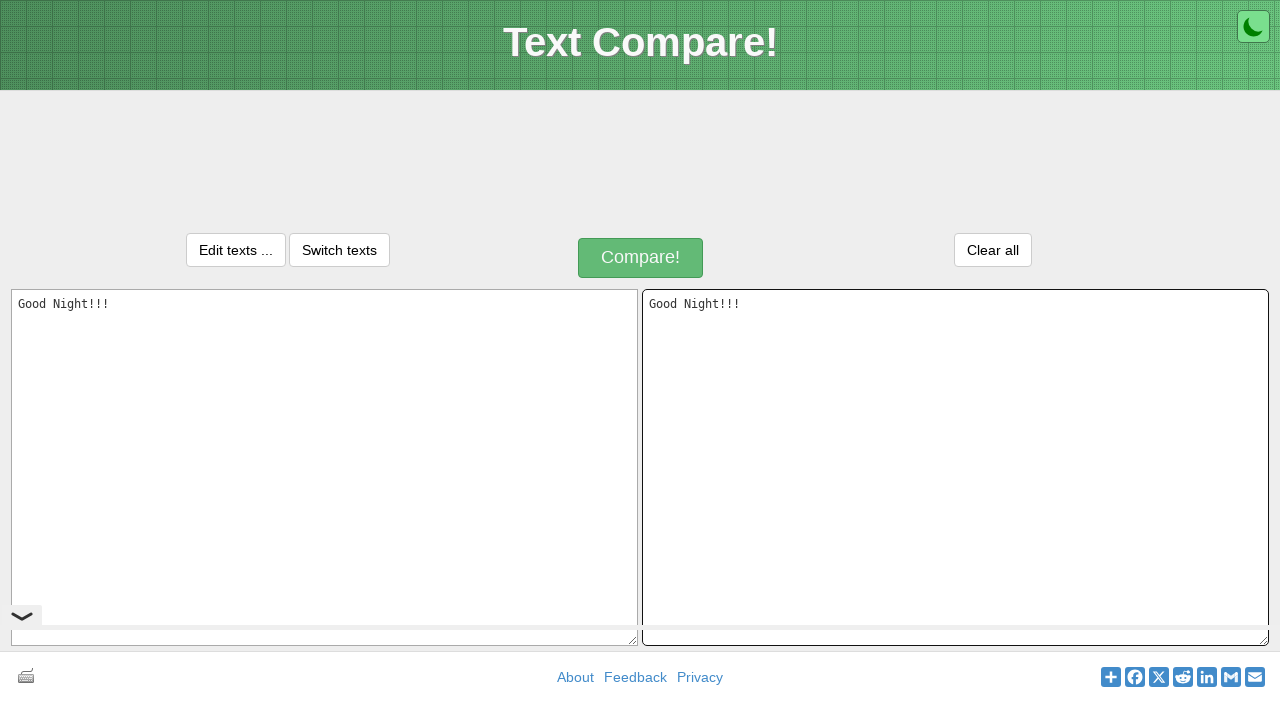